Tests auto-suggestive dropdown functionality by typing a partial country name, waiting for suggestions to appear, and selecting "India" from the dropdown options.

Starting URL: https://rahulshettyacademy.com/dropdownsPractise/

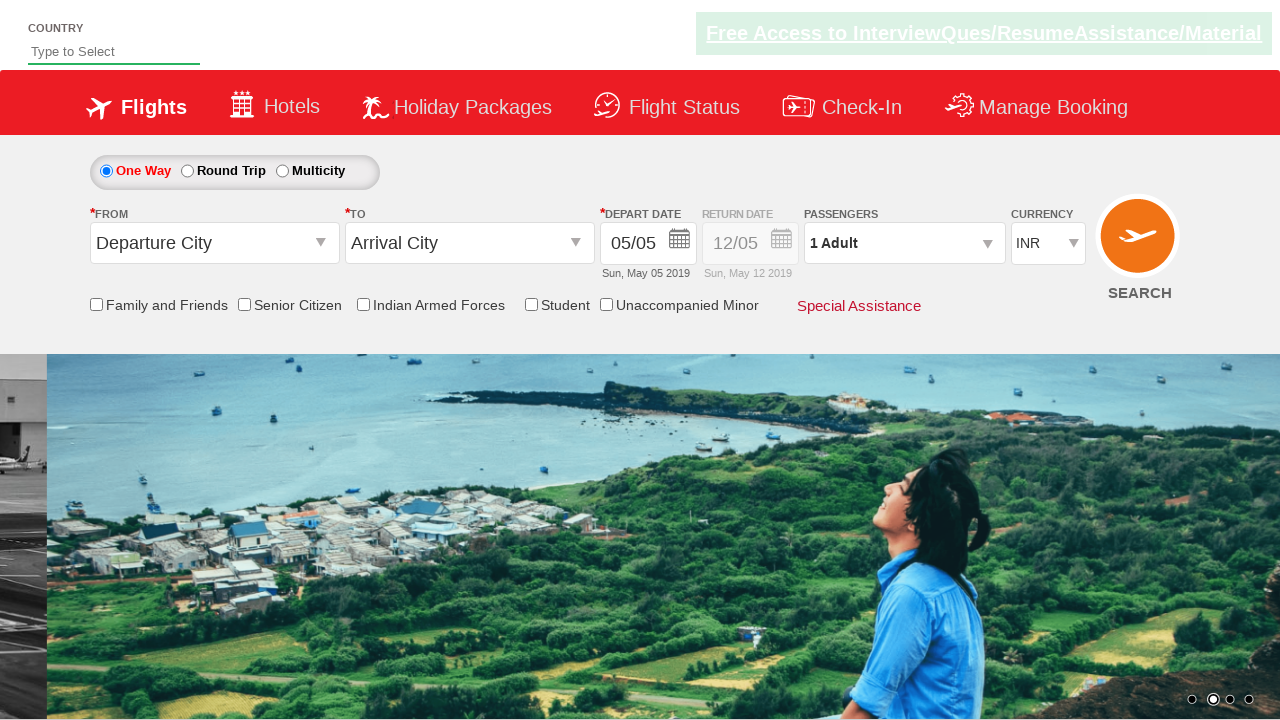

Typed 'Ind' in auto-suggest input field on input#autosuggest
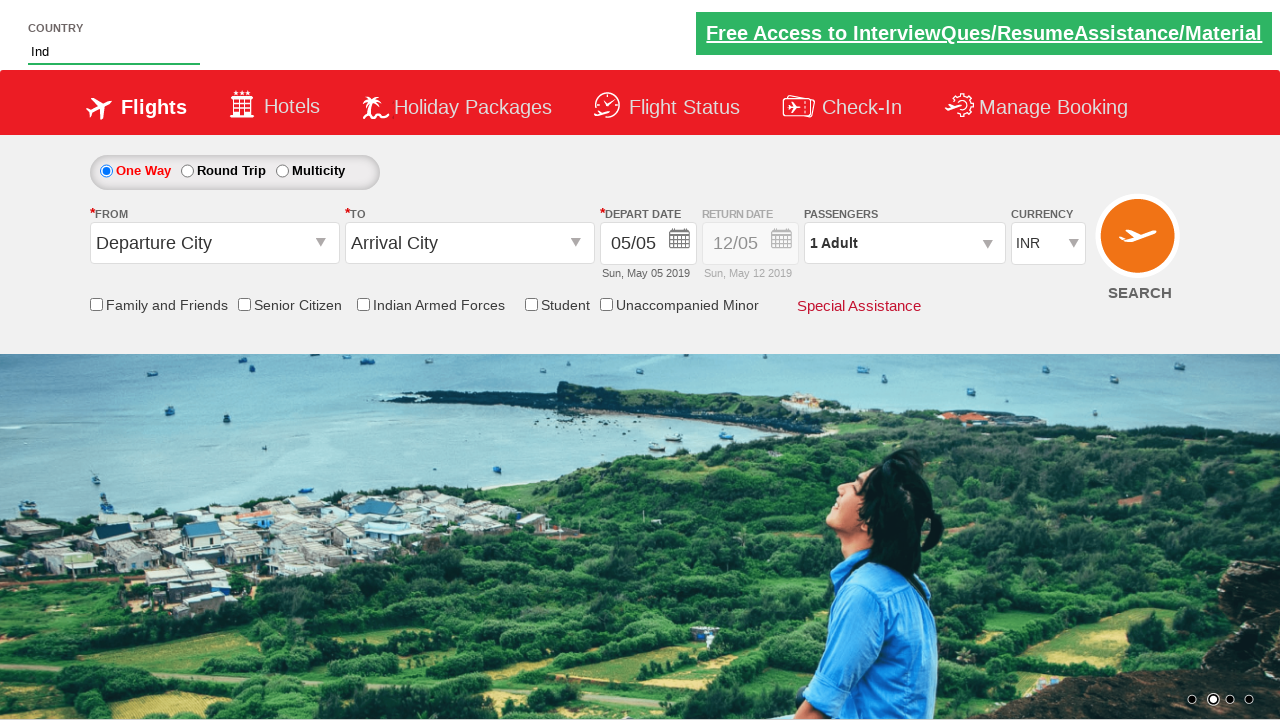

Waited for dropdown suggestions to appear
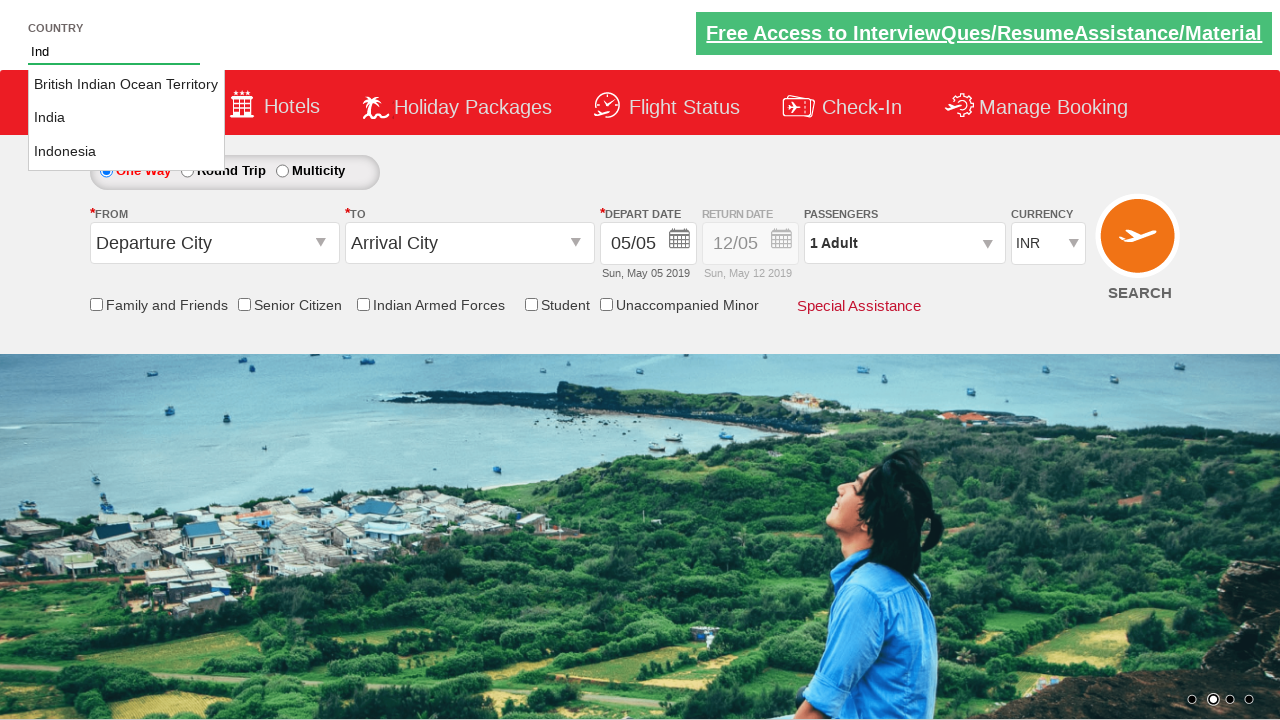

Retrieved all suggestion options from dropdown
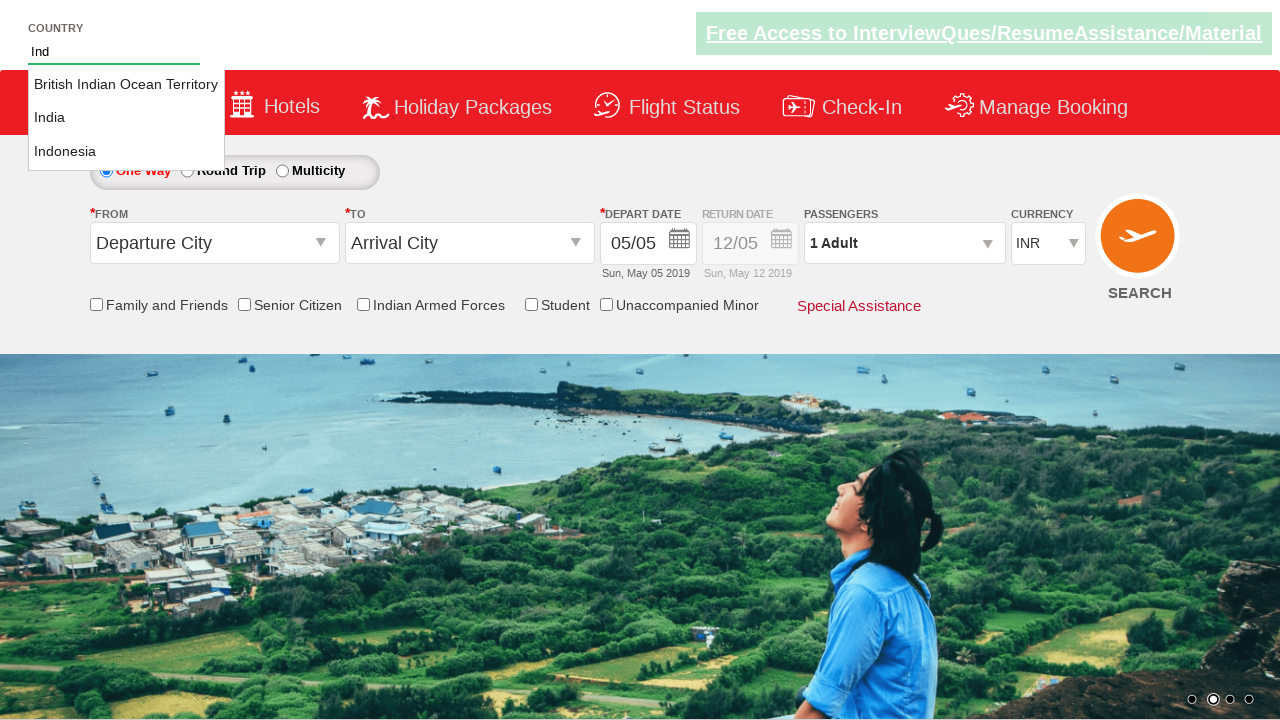

Selected 'India' from dropdown suggestions at (126, 118) on li.ui-menu-item a >> nth=1
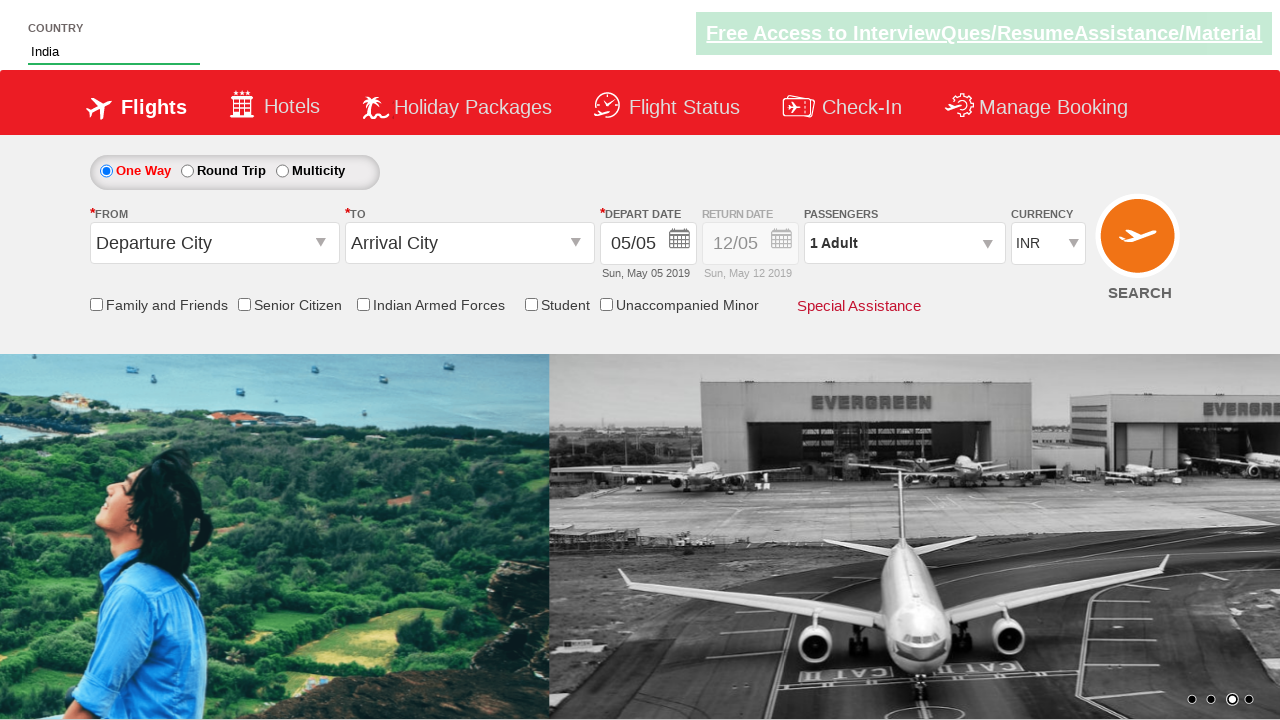

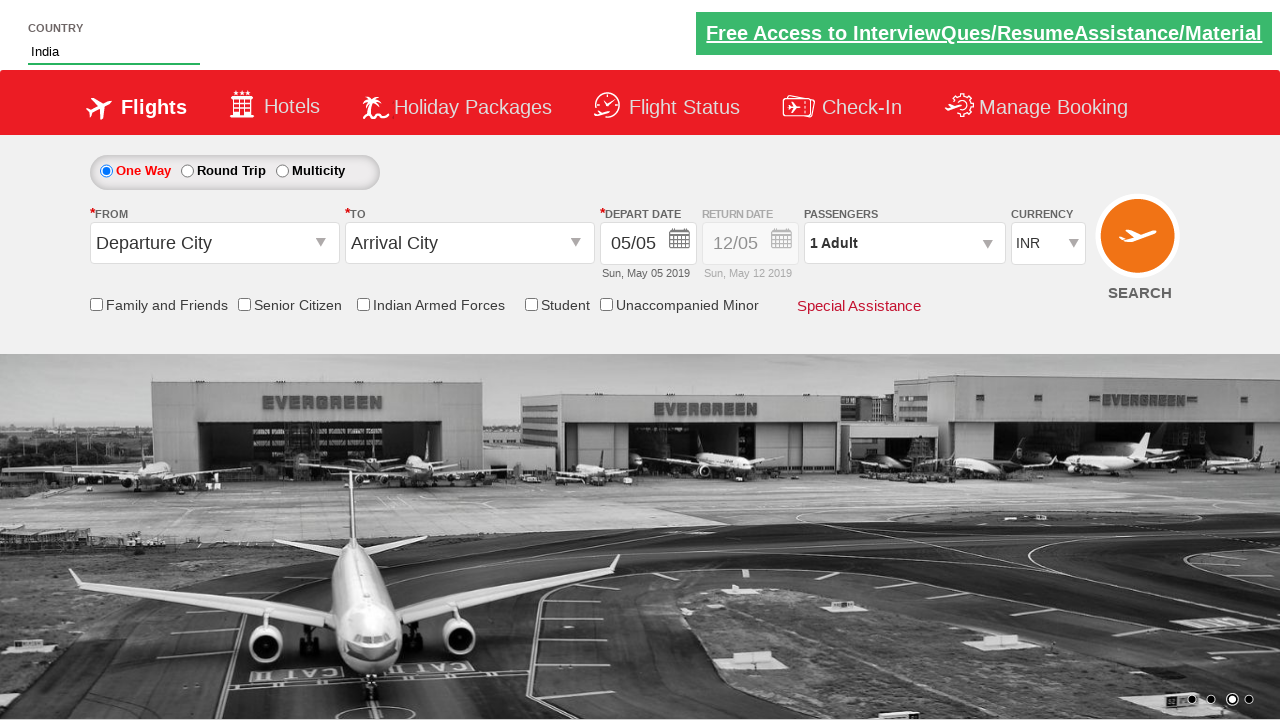